Fills out a complete practice form including personal information, date selection, subjects, hobbies, and address, then submits the form

Starting URL: https://demoqa.com/automation-practice-form

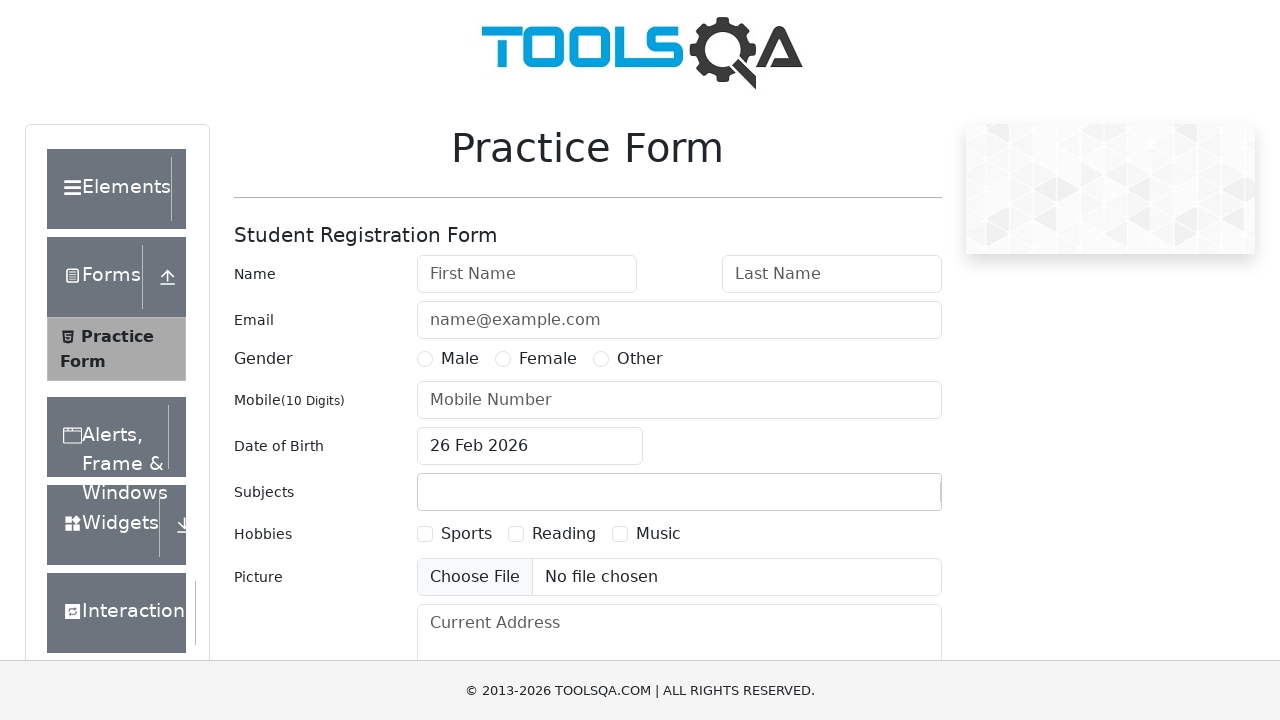

Filled first name with 'Son' on #firstName
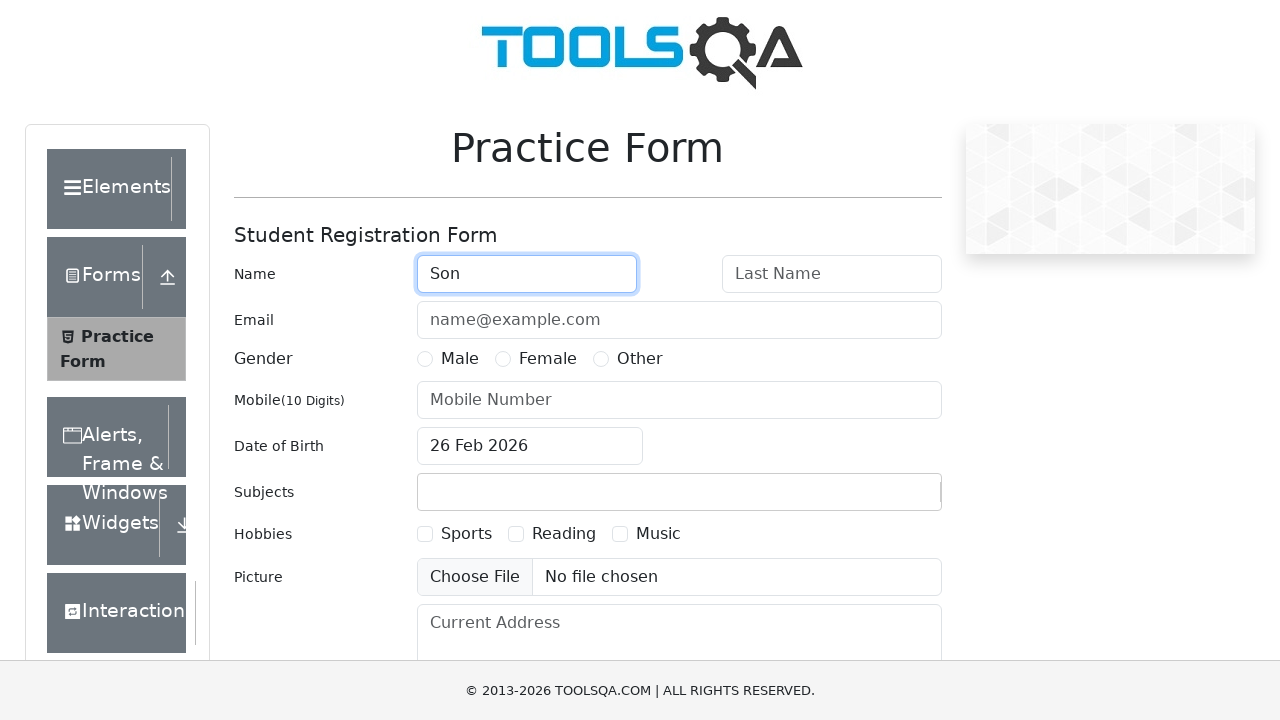

Filled last name with 'Nguyen' on #lastName
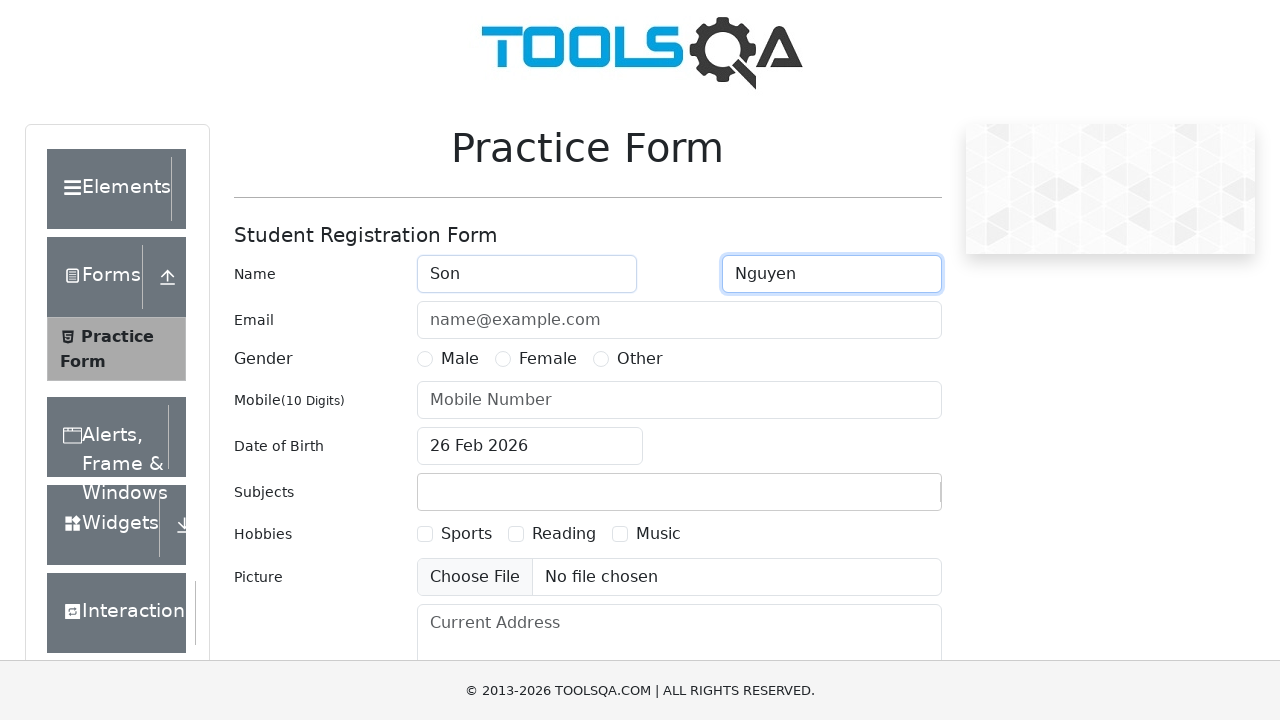

Filled email with 'abc@gmail.com' on #userEmail
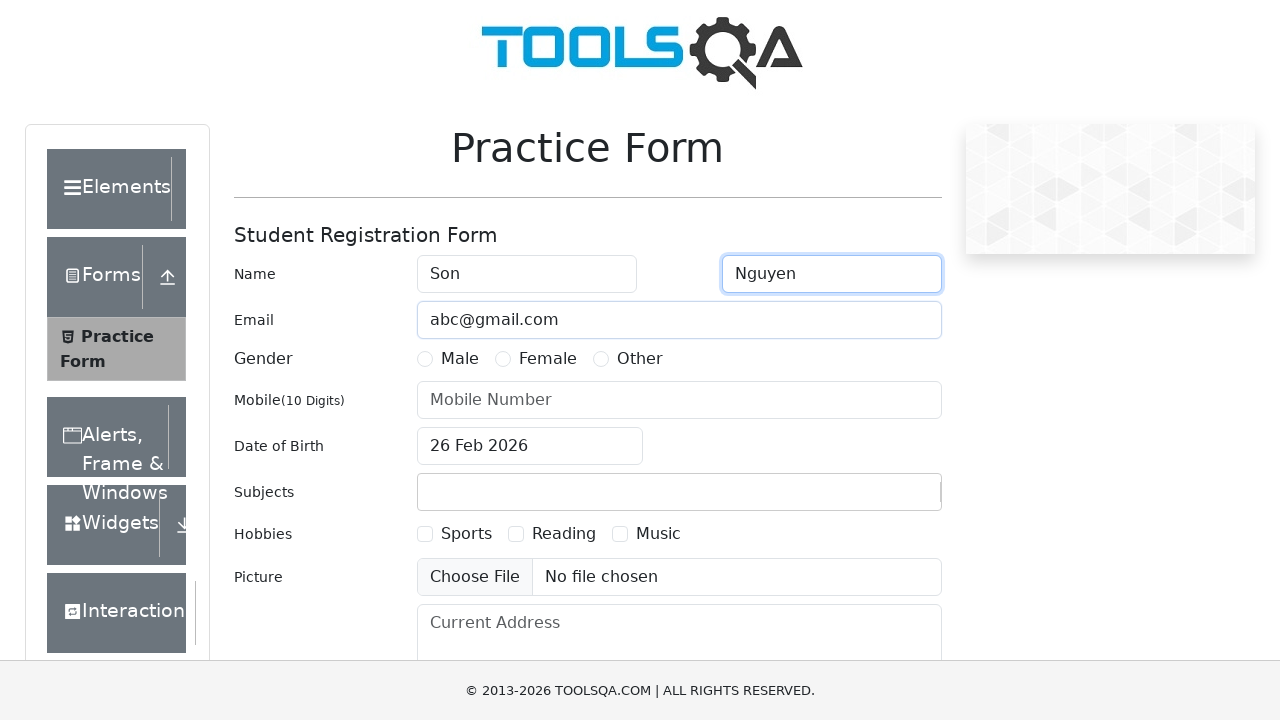

Selected Male gender at (460, 359) on label:has-text('Male')
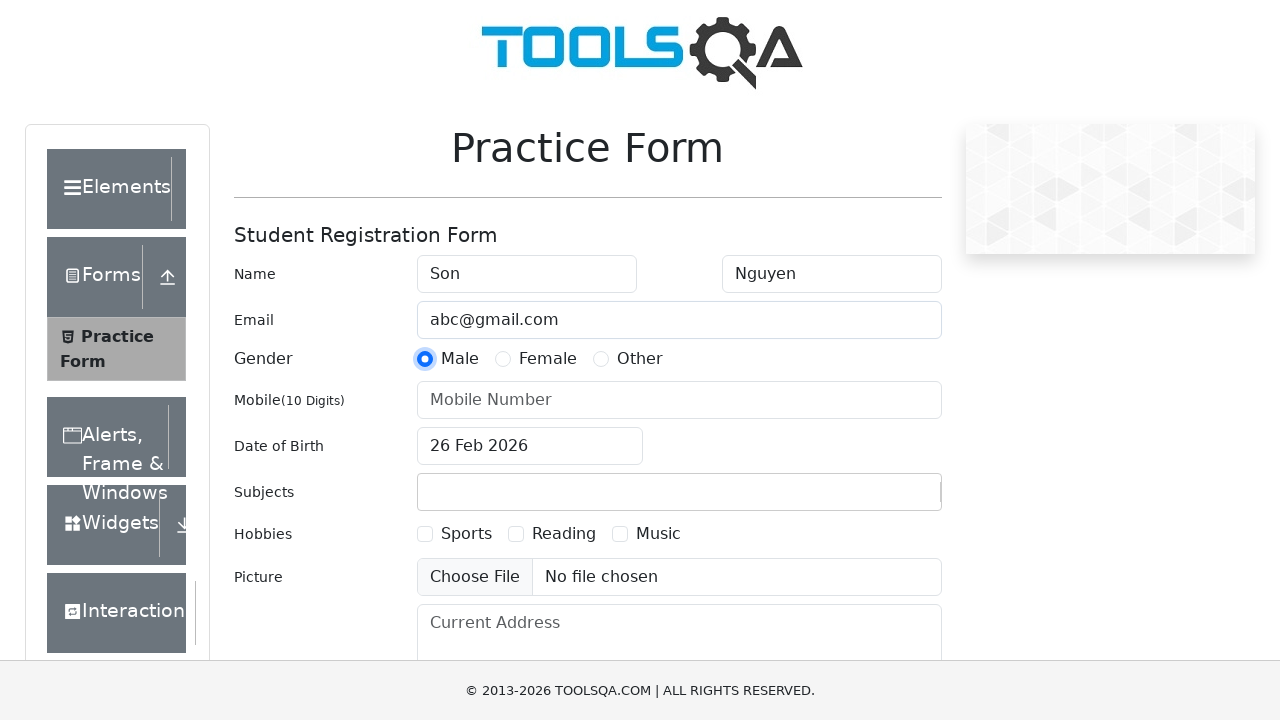

Filled mobile number with '0985643212' on #userNumber
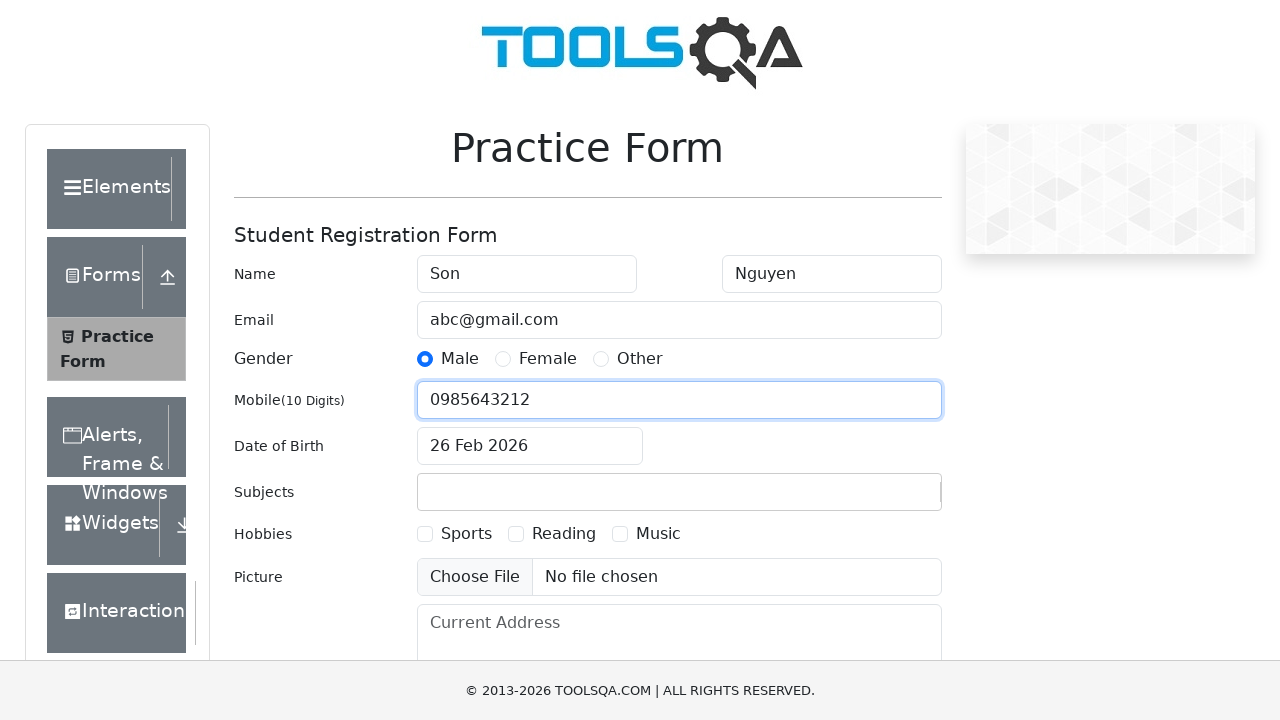

Clicked on date of birth input field at (530, 446) on #dateOfBirthInput
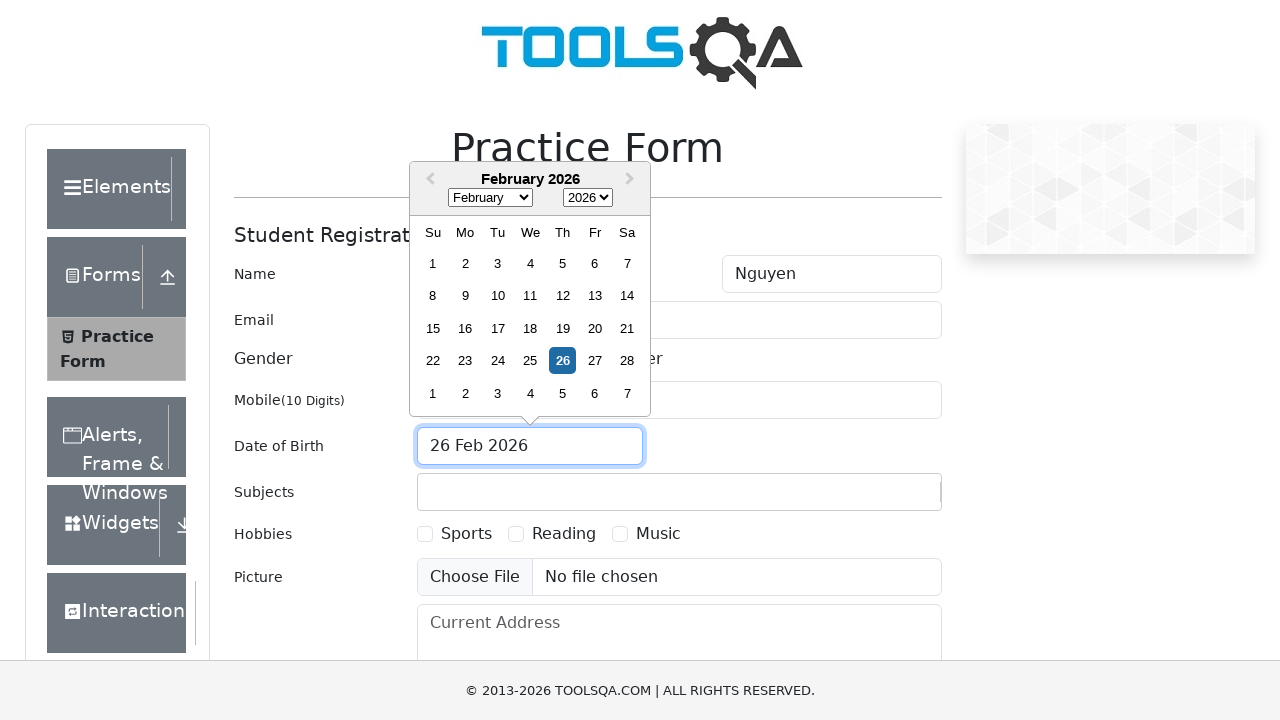

Selected month 3 (March) from date picker on .react-datepicker__month-select
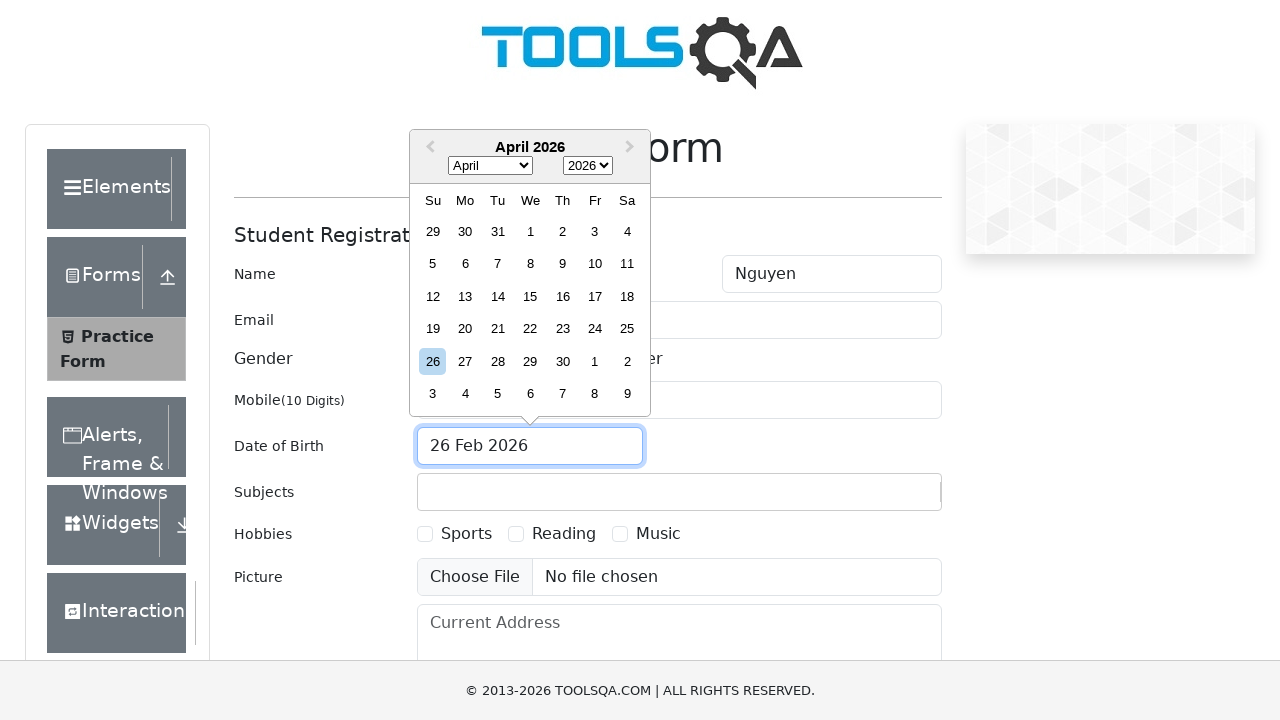

Selected year 1993 from date picker on .react-datepicker__year-select
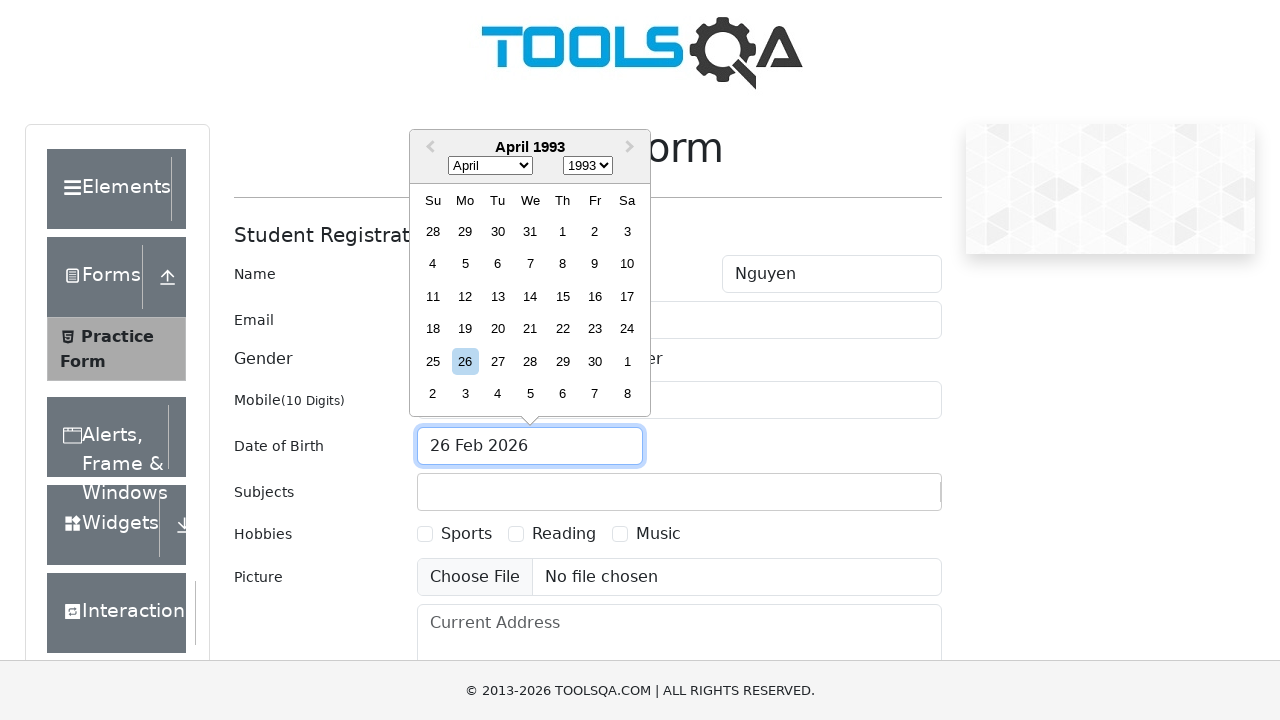

Selected April 3rd, 1993 from calendar at (627, 231) on div[aria-label='Choose Saturday, April 3rd, 1993']
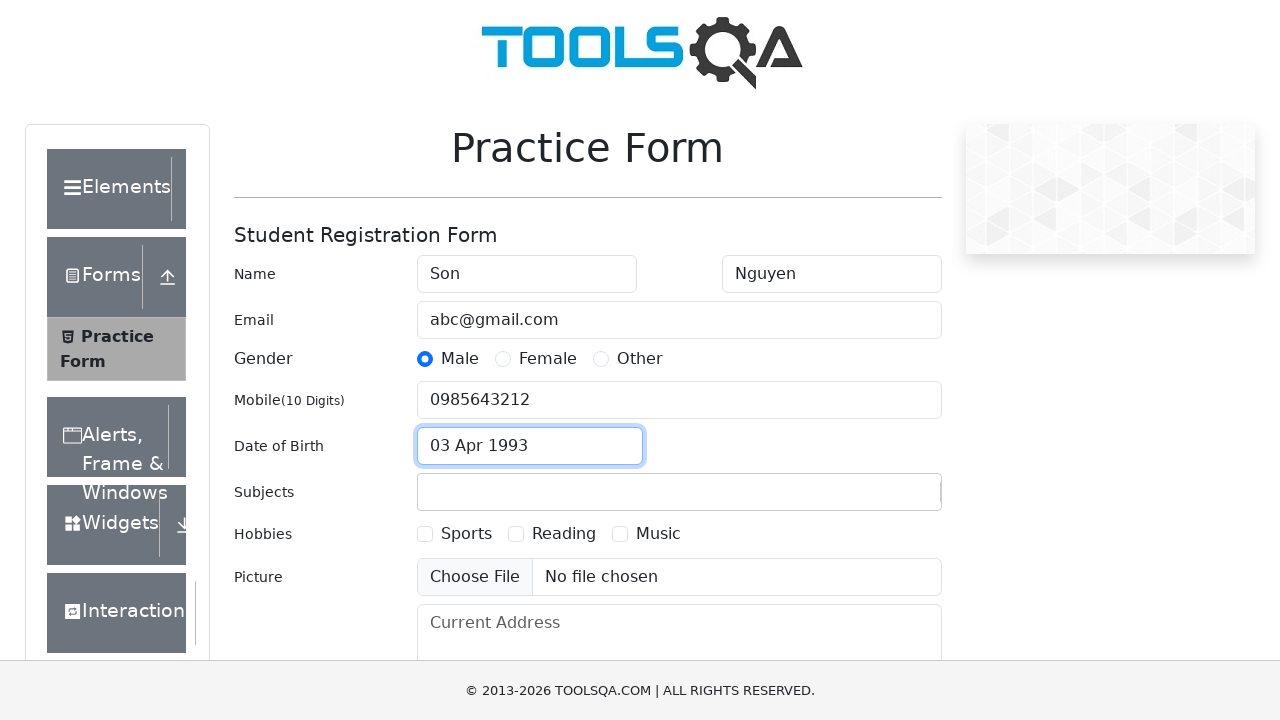

Filled subjects input with 'English' on #subjectsInput
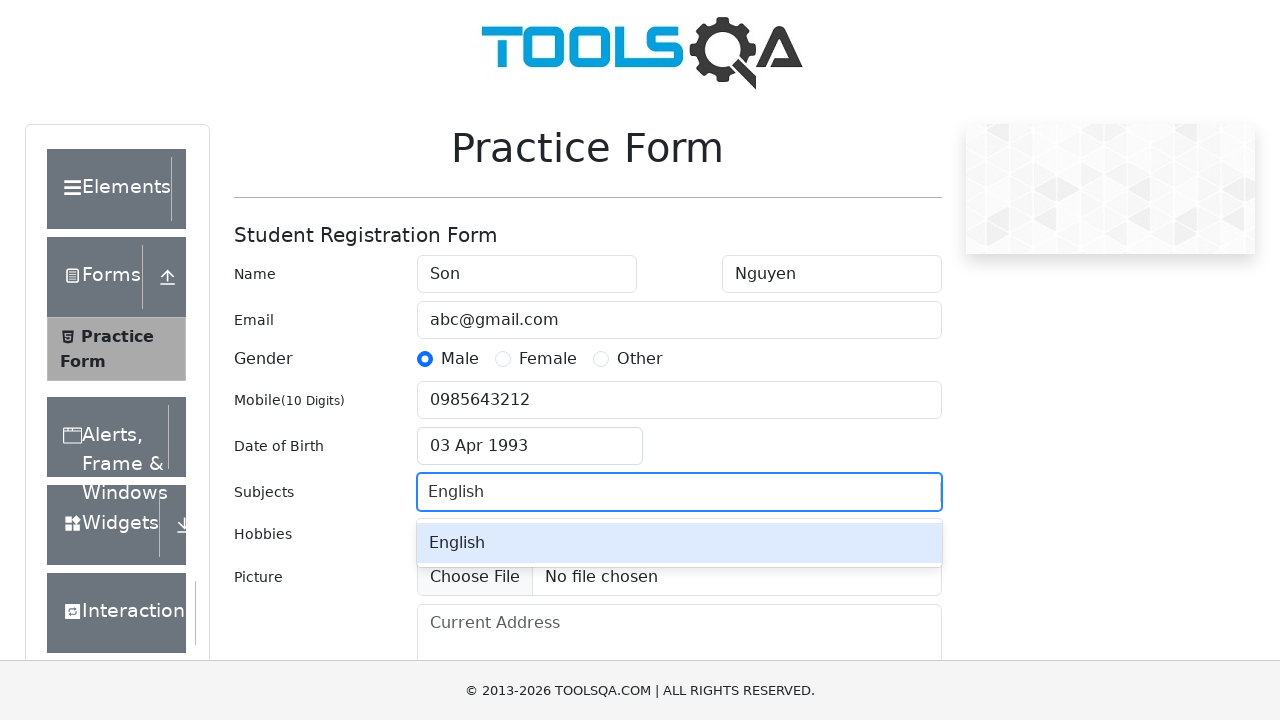

Pressed Enter to confirm English subject on #subjectsInput
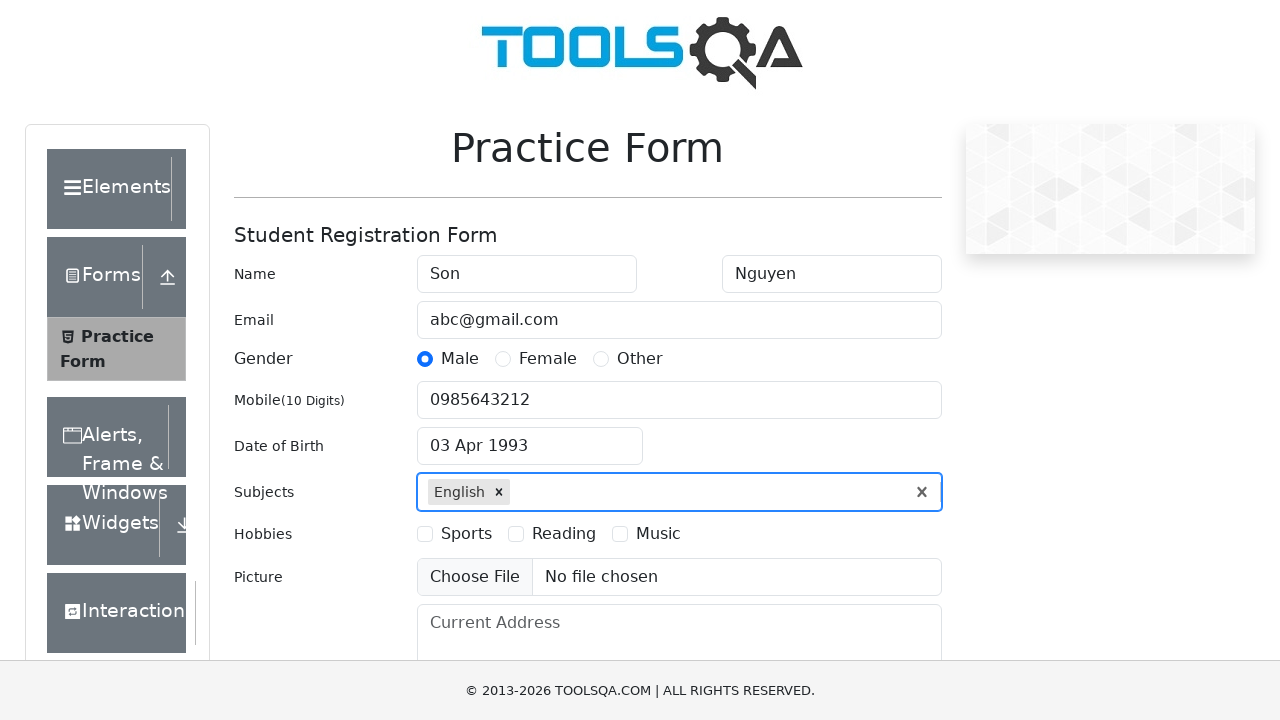

Filled subjects input with 'History' on #subjectsInput
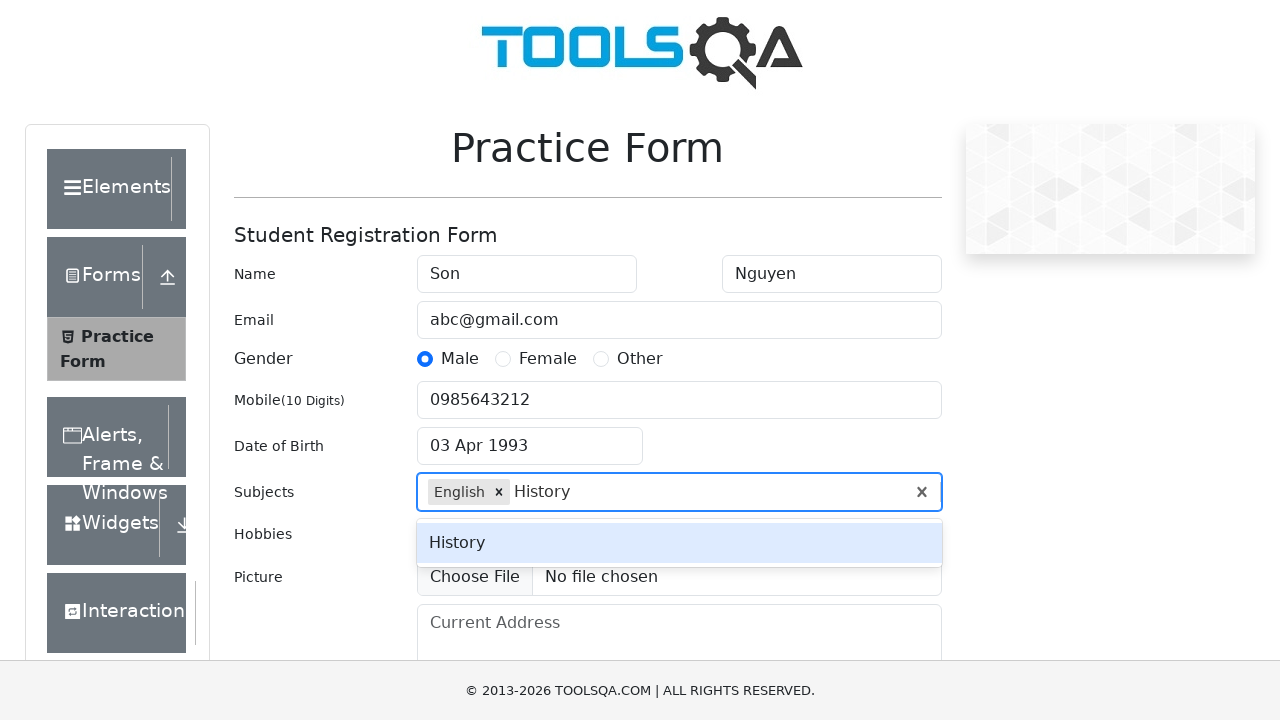

Pressed Enter to confirm History subject on #subjectsInput
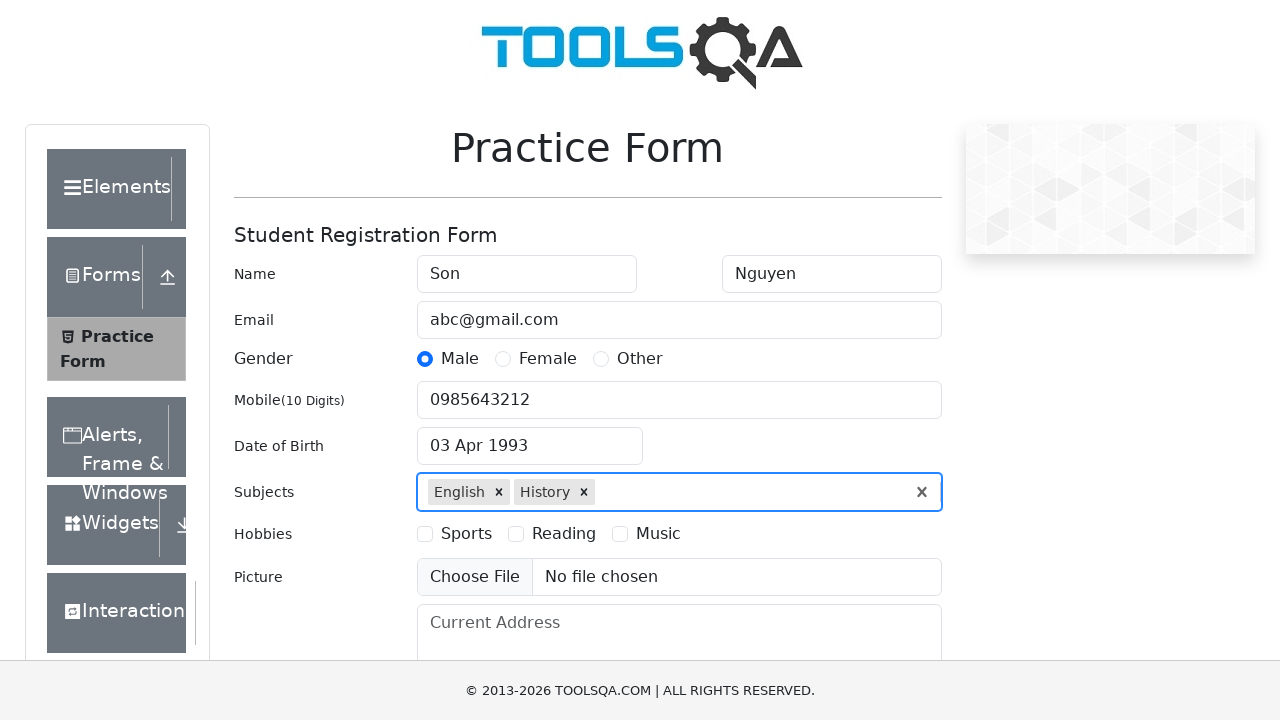

Scrolled Reading hobby into view
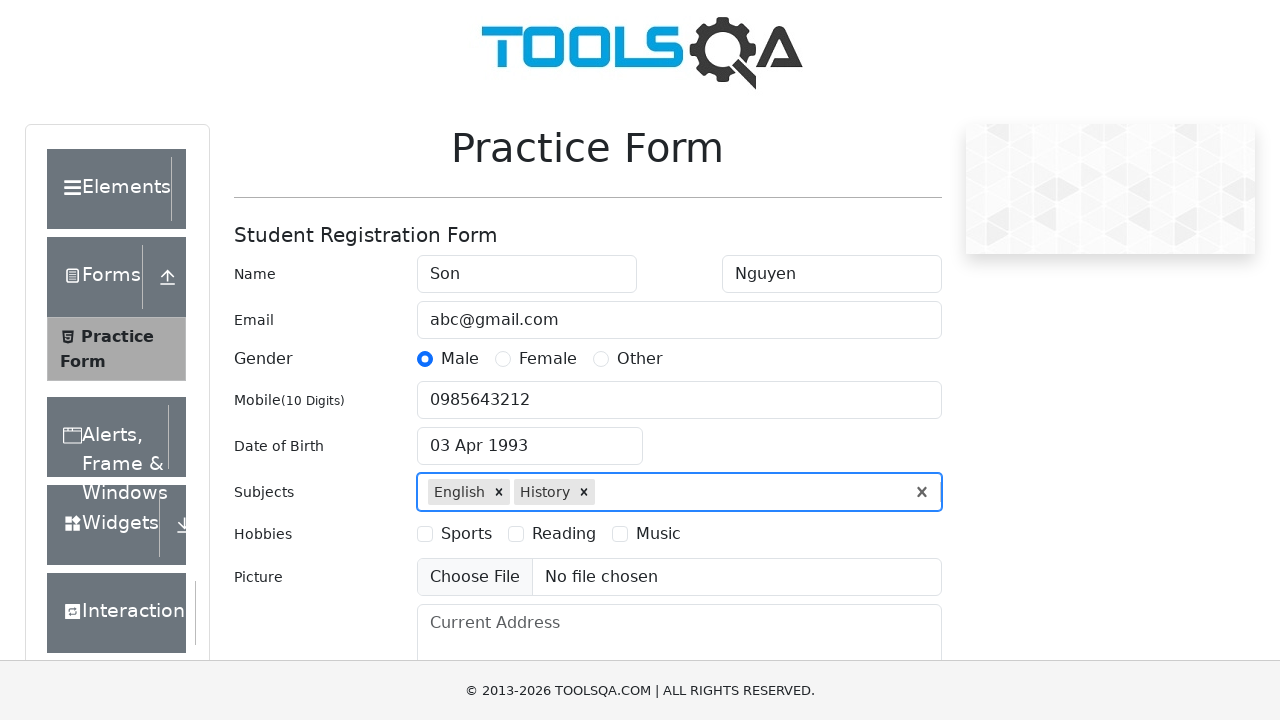

Selected Reading hobby at (564, 534) on label:has-text('Reading')
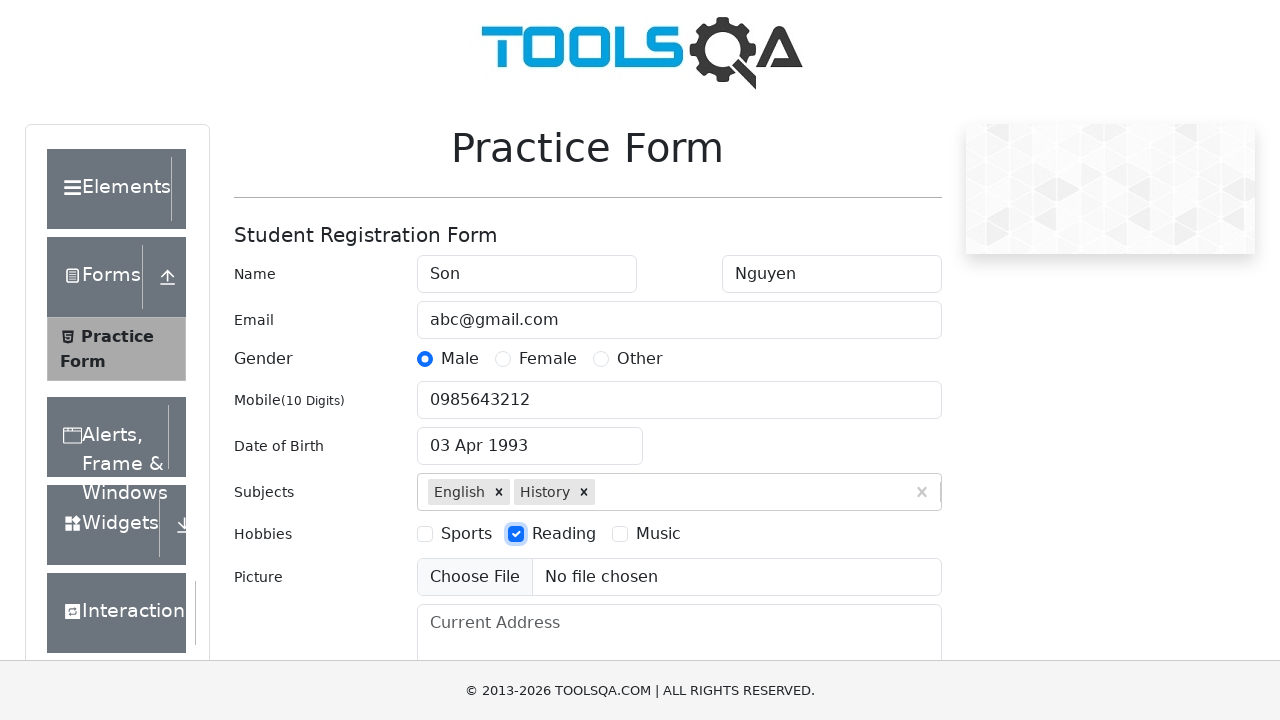

Filled current address with full address on #currentAddress
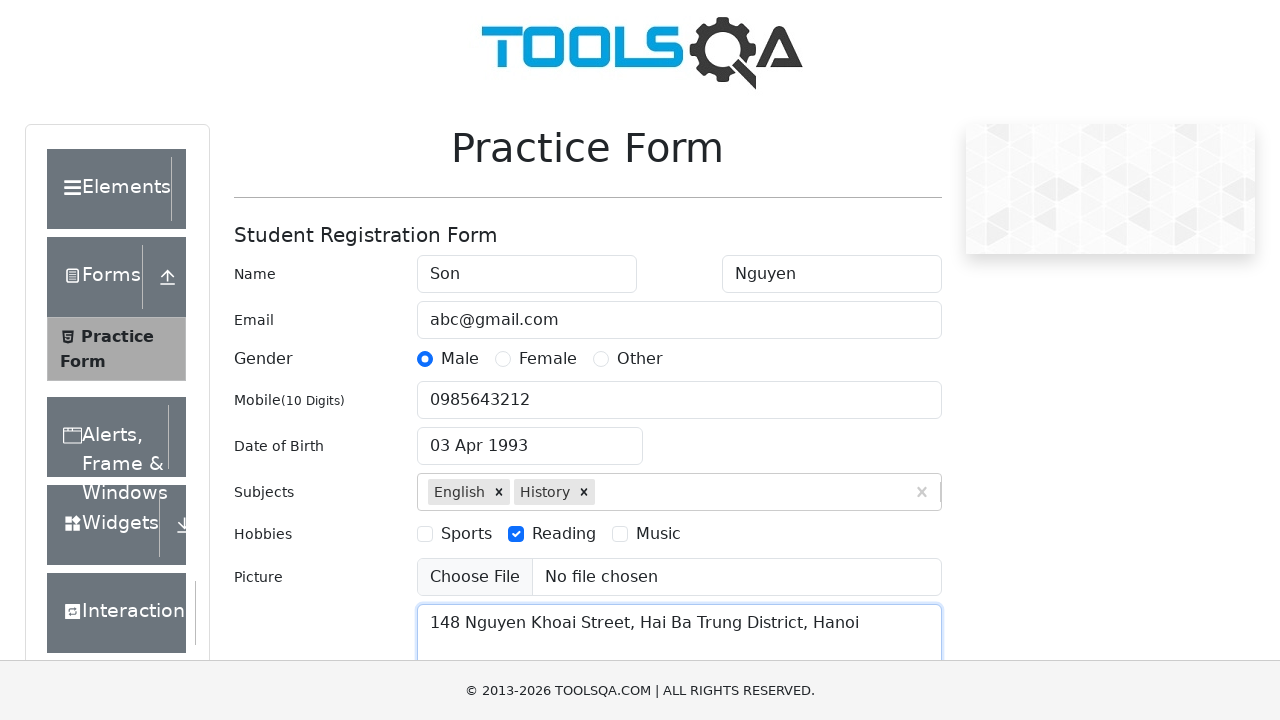

Filled state input with 'NCR' on #react-select-3-input
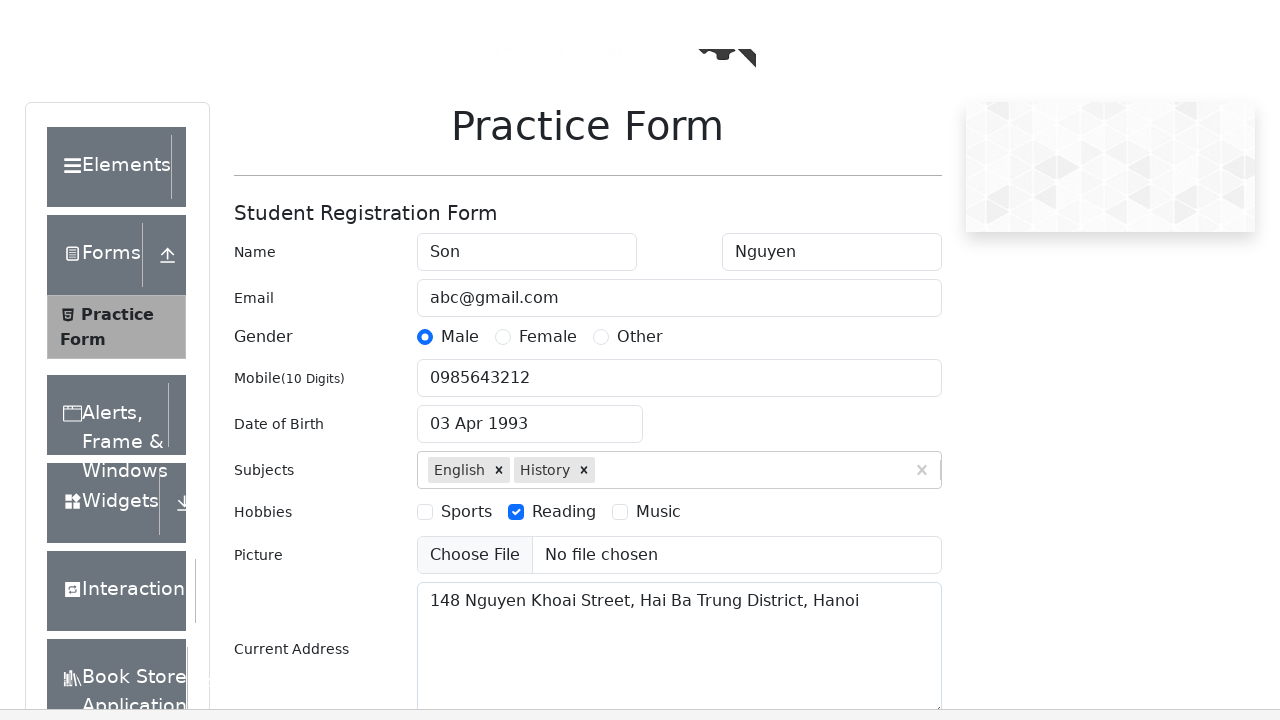

Pressed Enter to confirm NCR state selection on #react-select-3-input
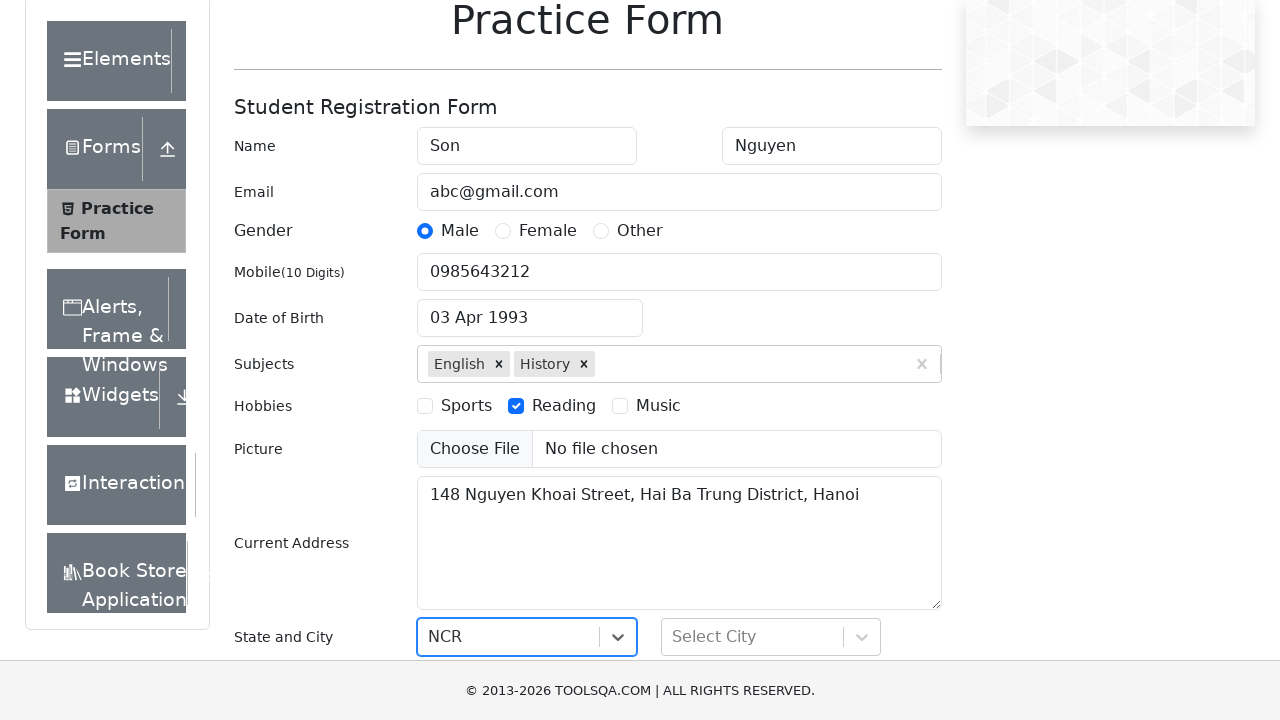

Filled city input with 'Delhi' on #react-select-4-input
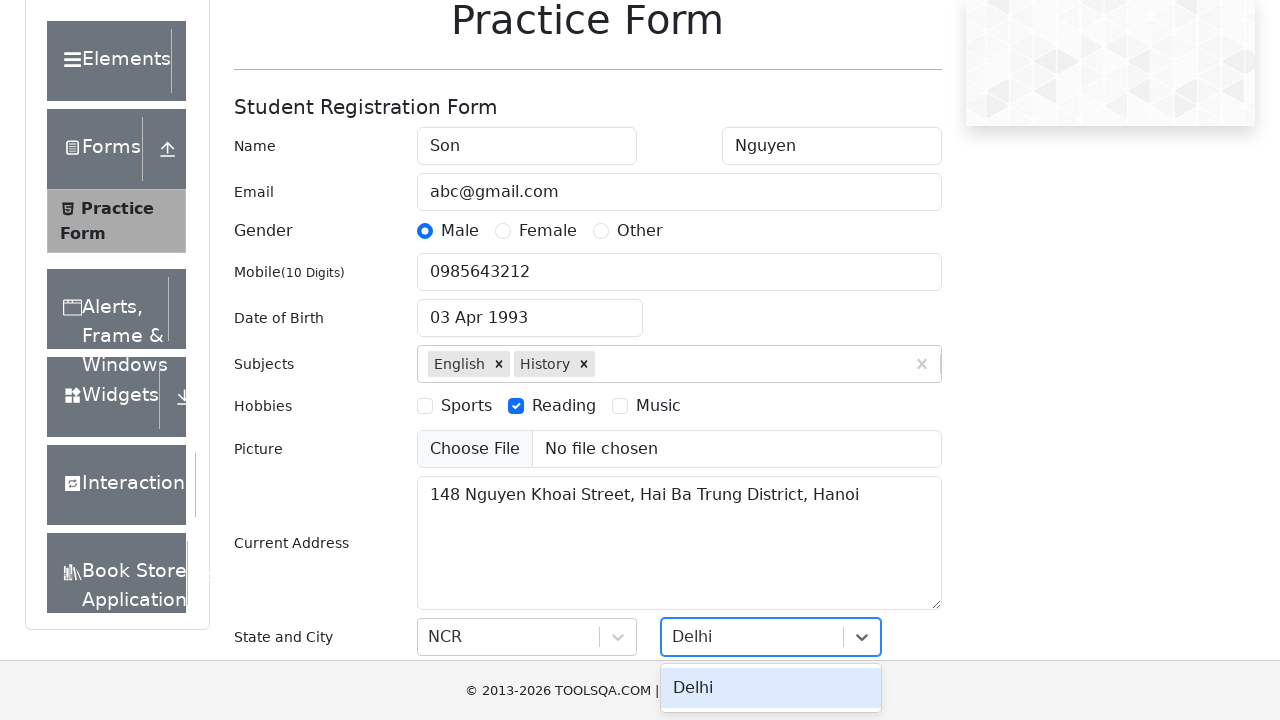

Pressed Enter to confirm Delhi city selection on #react-select-4-input
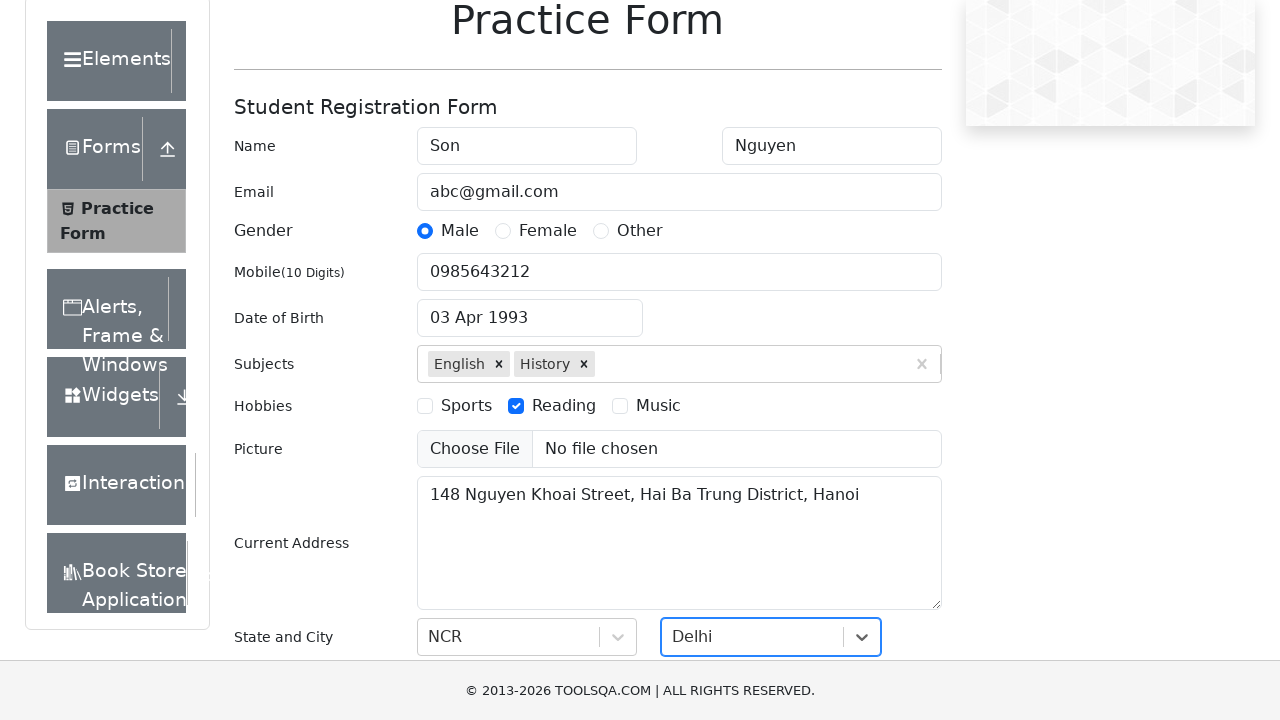

Pressed Enter to submit the form on #react-select-4-input
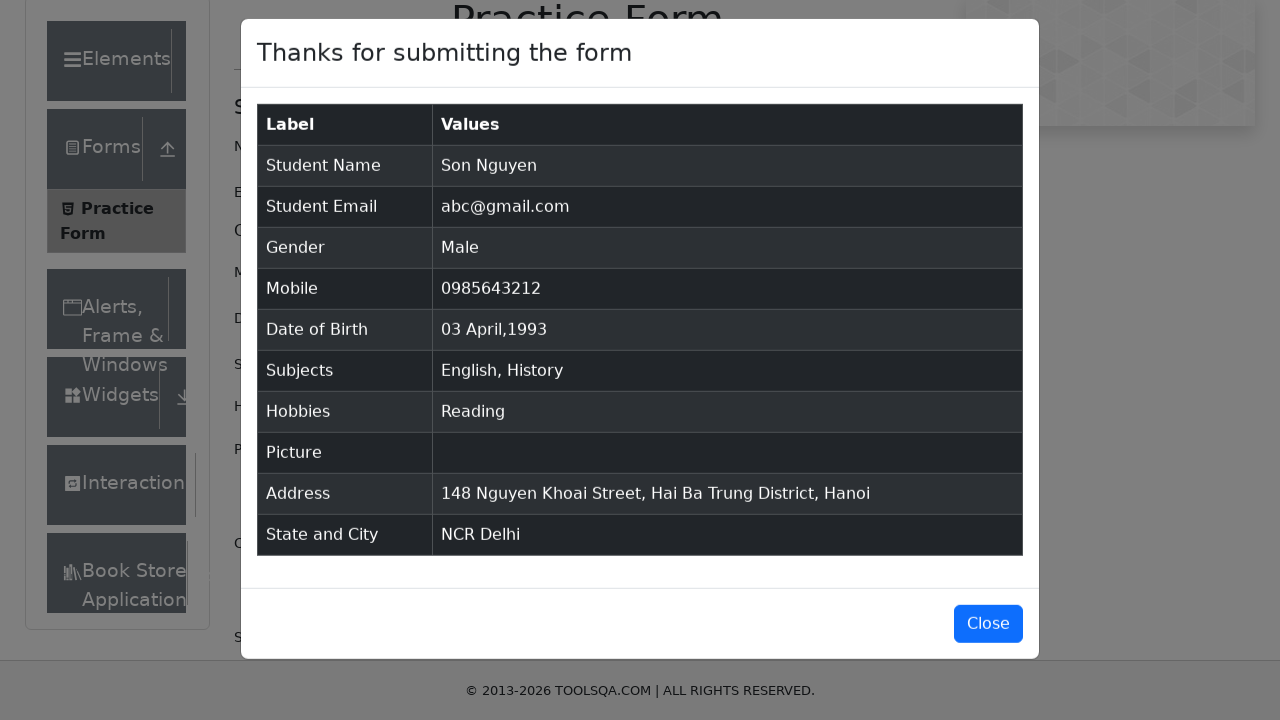

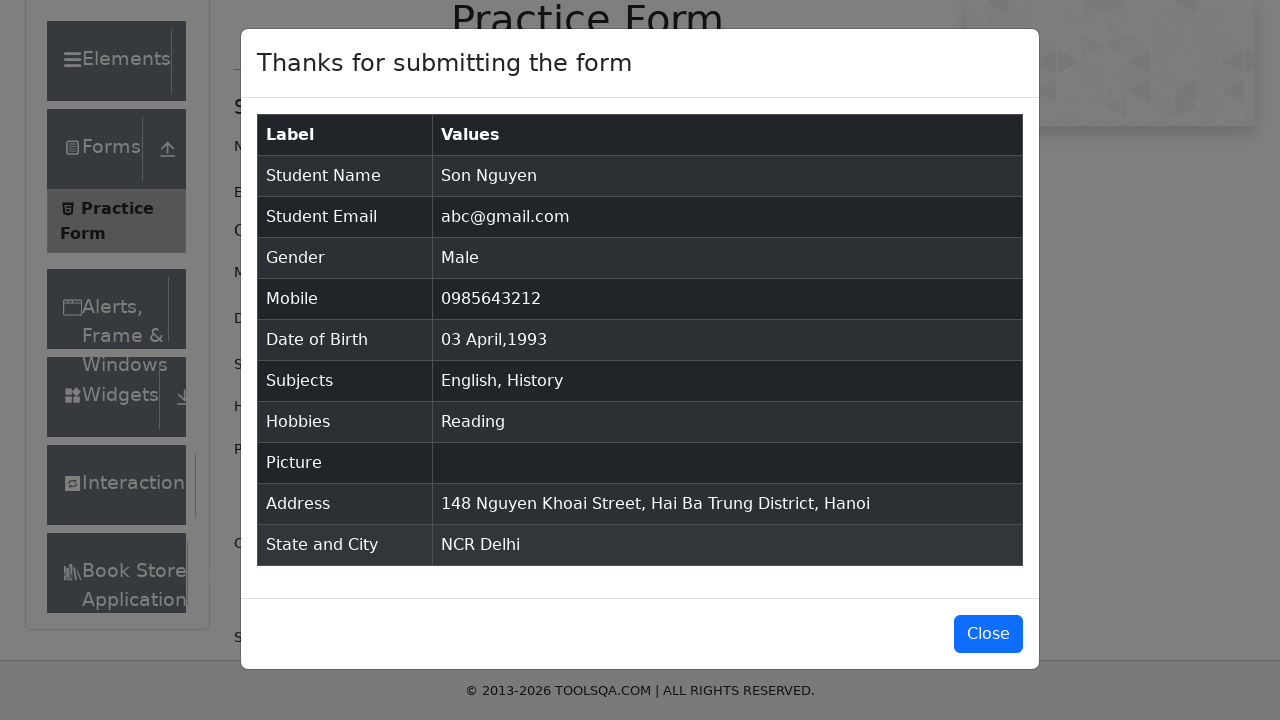